Tests pagination functionality on ICRA rating category page by waiting for the data table to load and navigating through multiple pages using the next button

Starting URL: https://www.icra.in/Rating/RatingCategory?RatingType=CR&RatingCategoryId=5

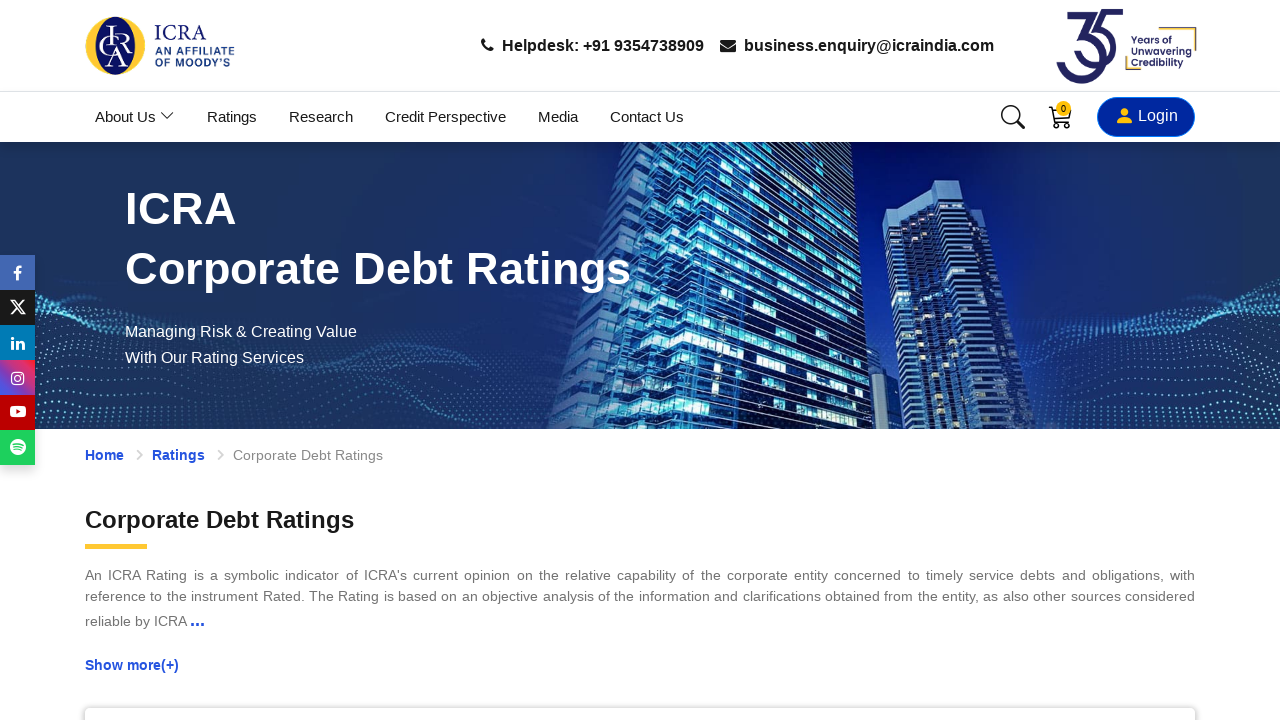

Waited for data table to load on ICRA rating category page
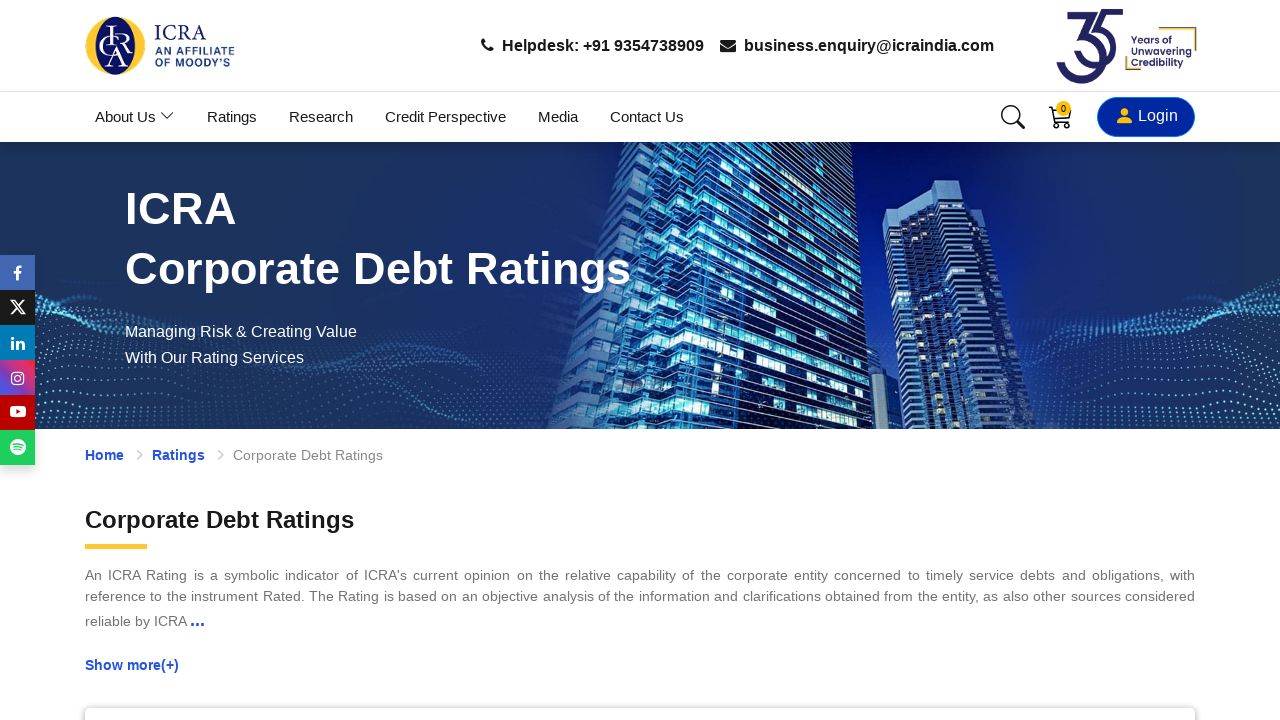

Located pagination next button
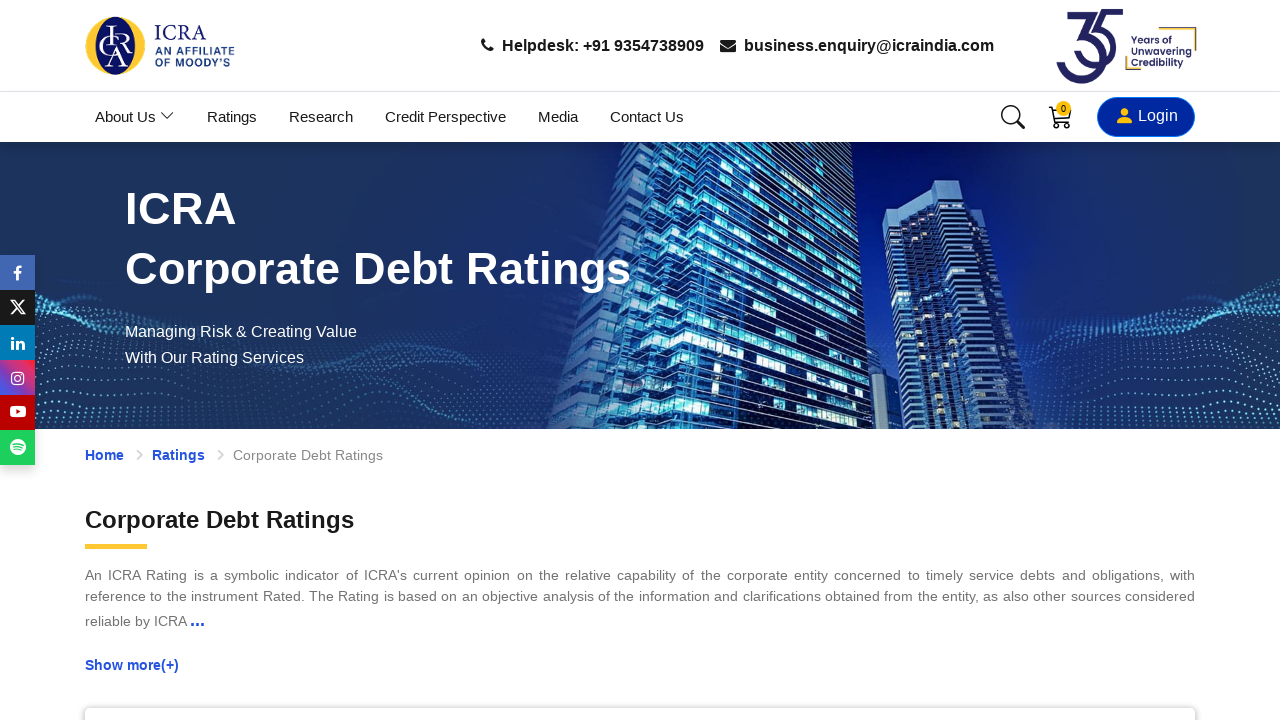

Scrolled next button into view
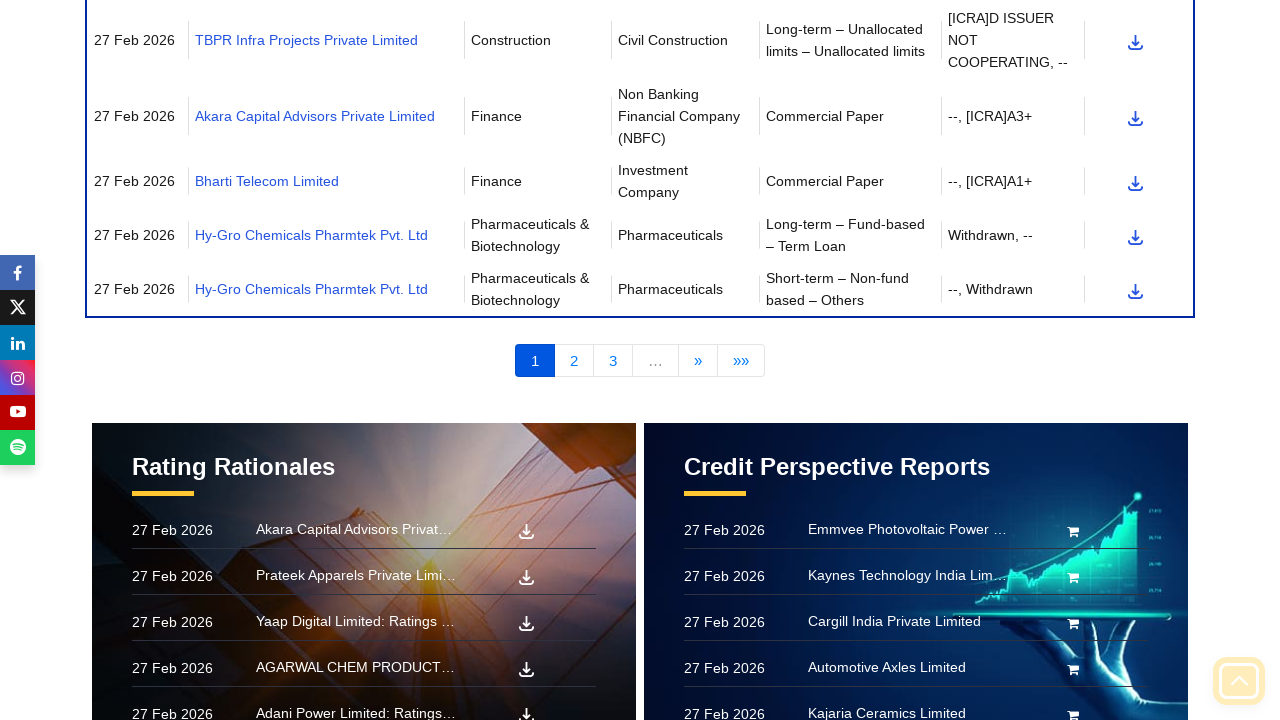

Waited for animations to complete
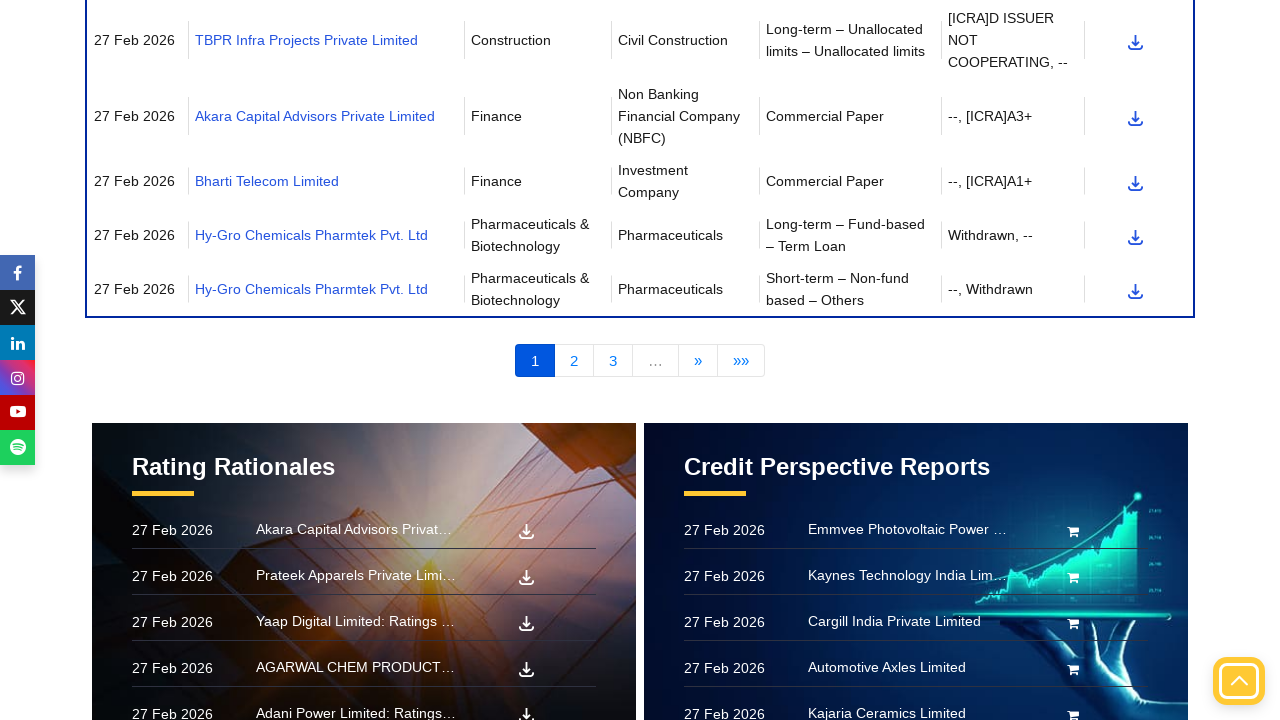

Clicked next button to navigate to page 2 at (698, 361) on xpath=//*[@id="contentPager"]//li[@class="PagedList-skipToNext"]/a
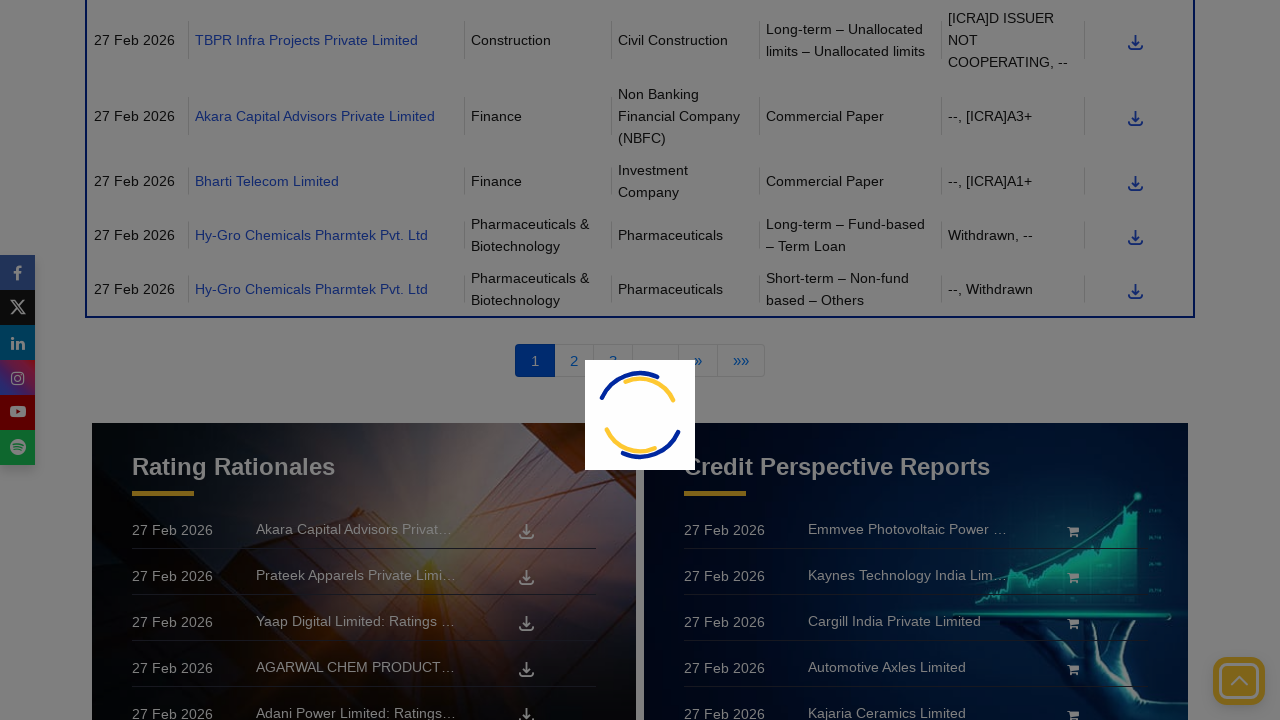

Data table reloaded after pagination
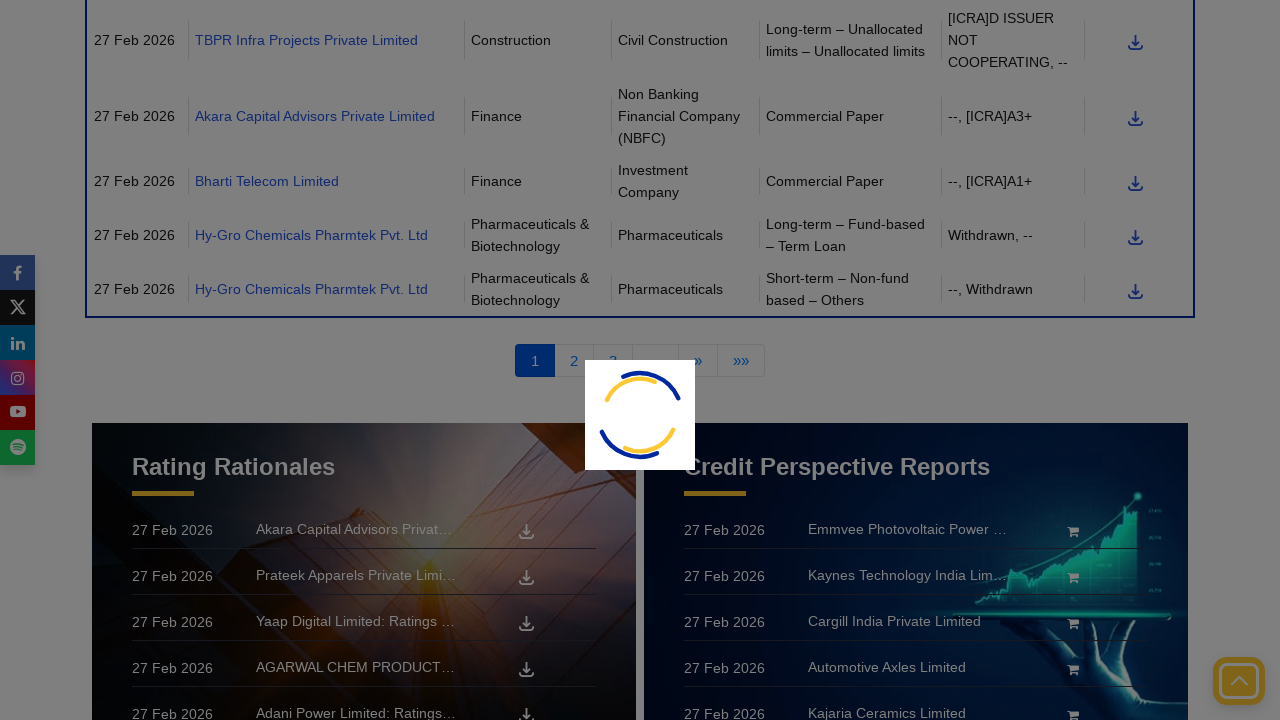

Waited for page content to fully render
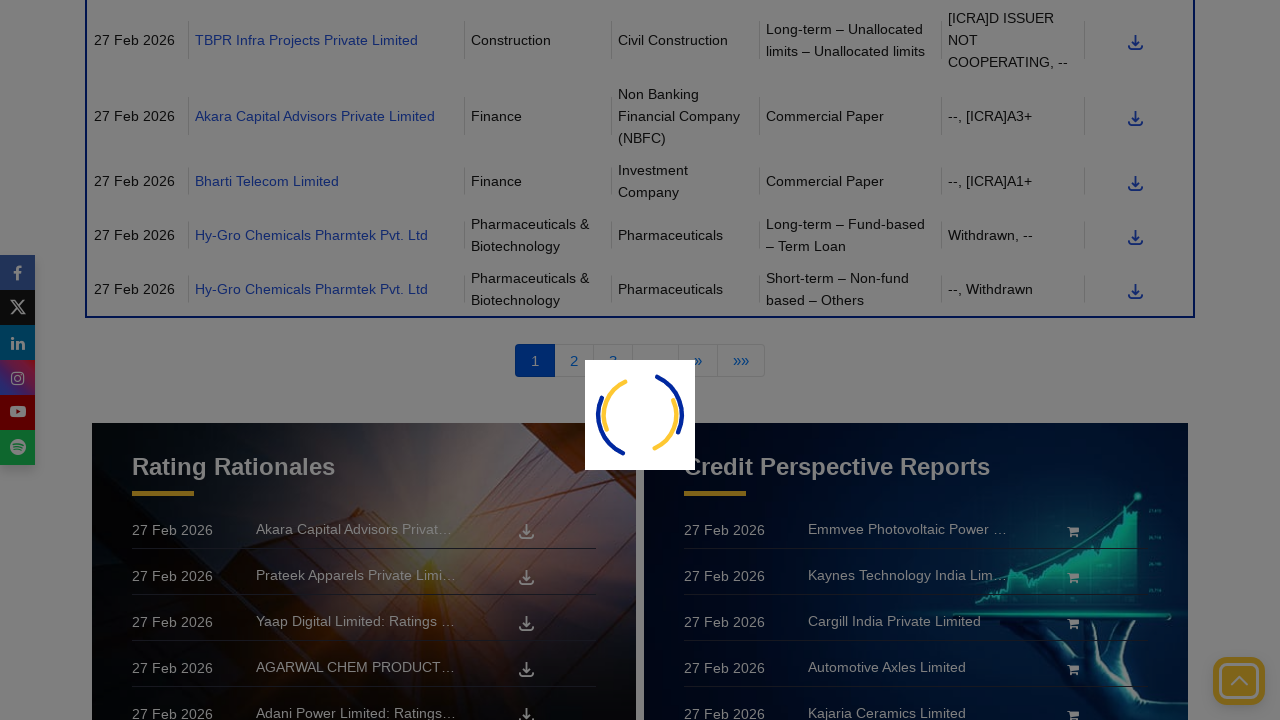

Located pagination next button
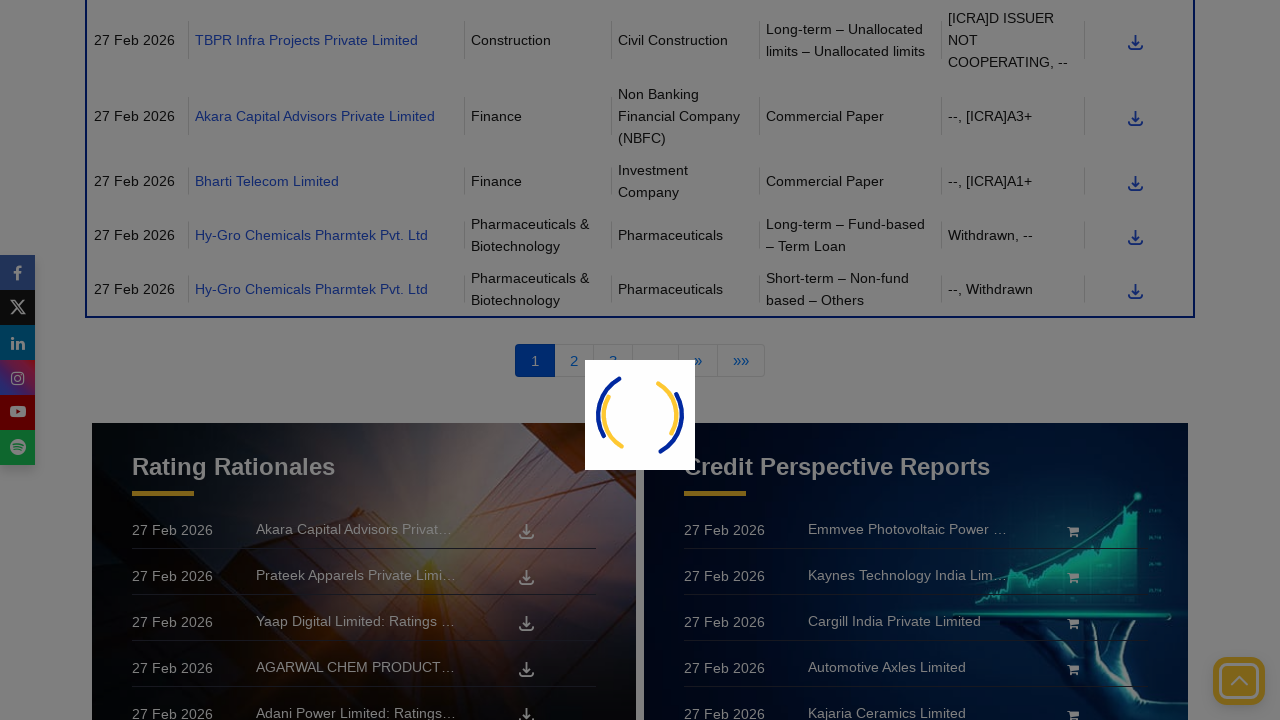

Scrolled next button into view
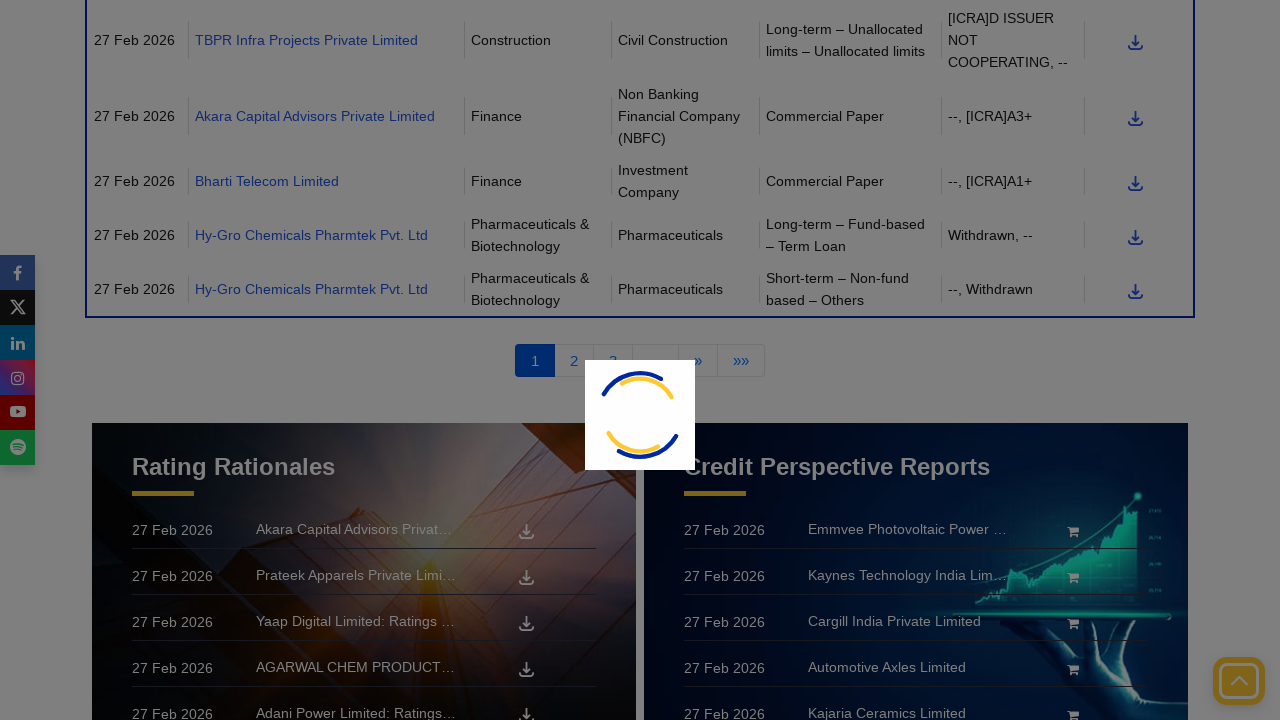

Waited for animations to complete
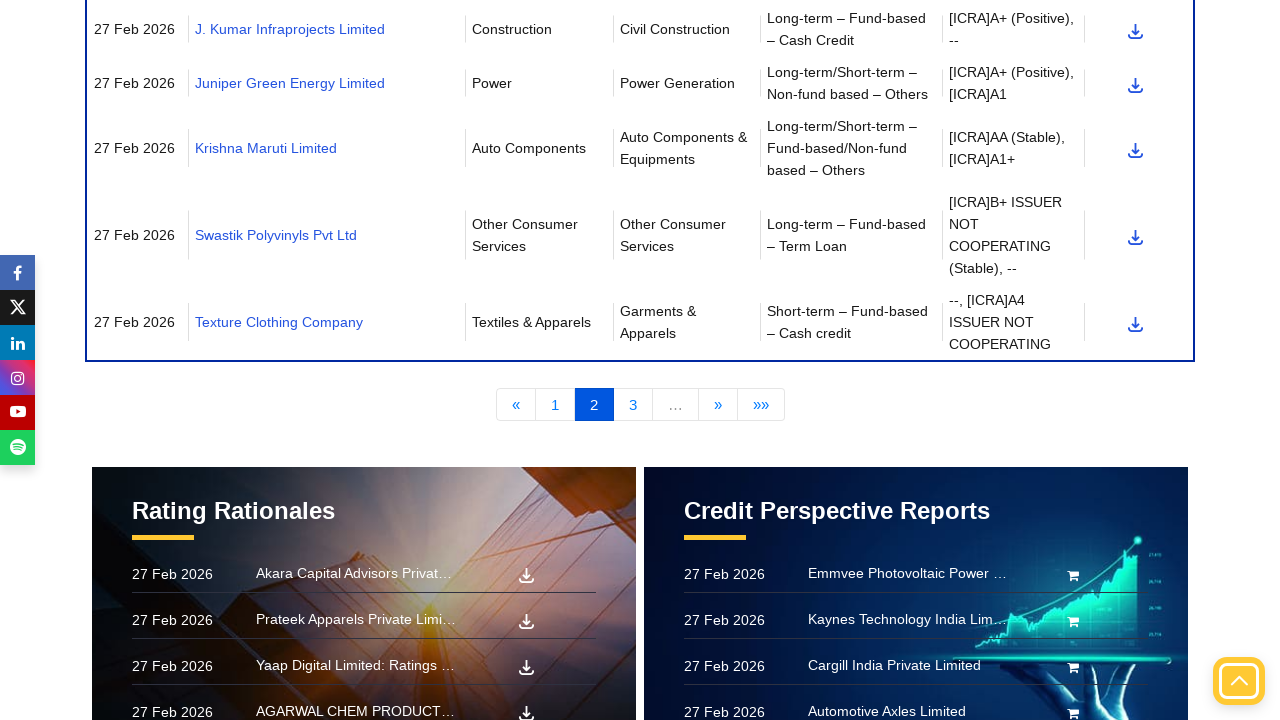

Clicked next button to navigate to page 3 at (718, 409) on xpath=//*[@id="contentPager"]//li[@class="PagedList-skipToNext"]/a
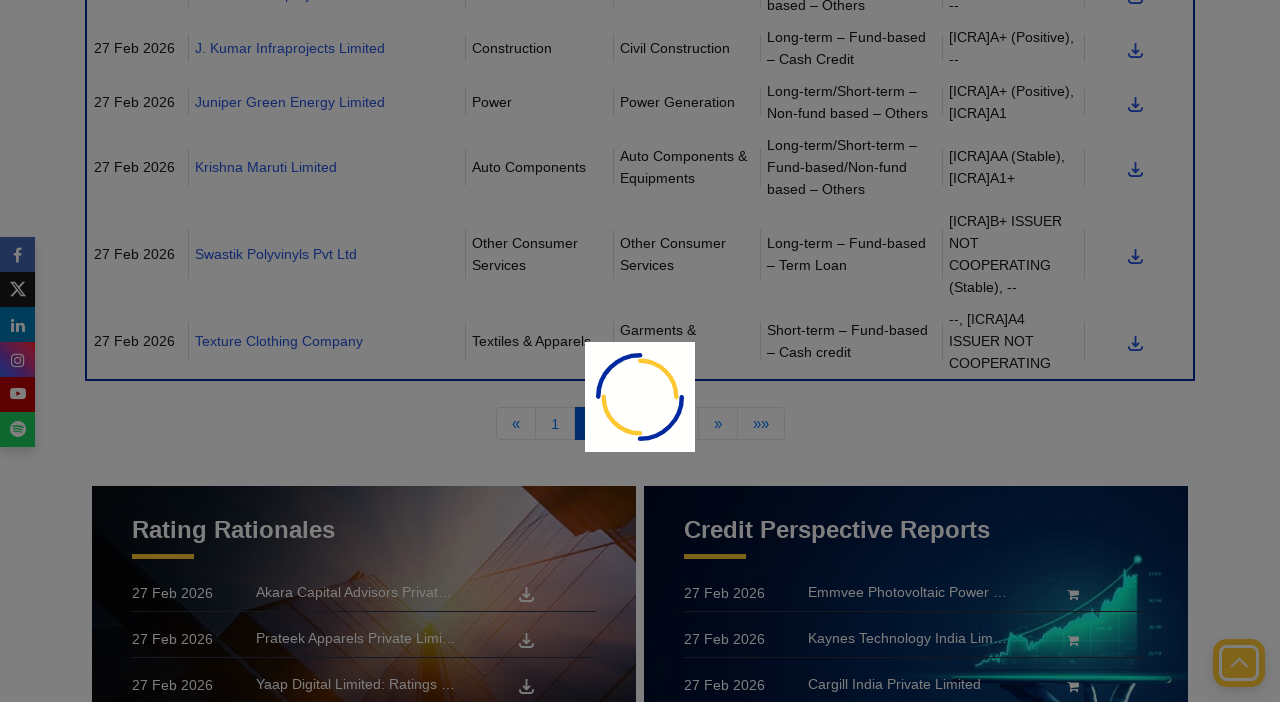

Data table reloaded after pagination
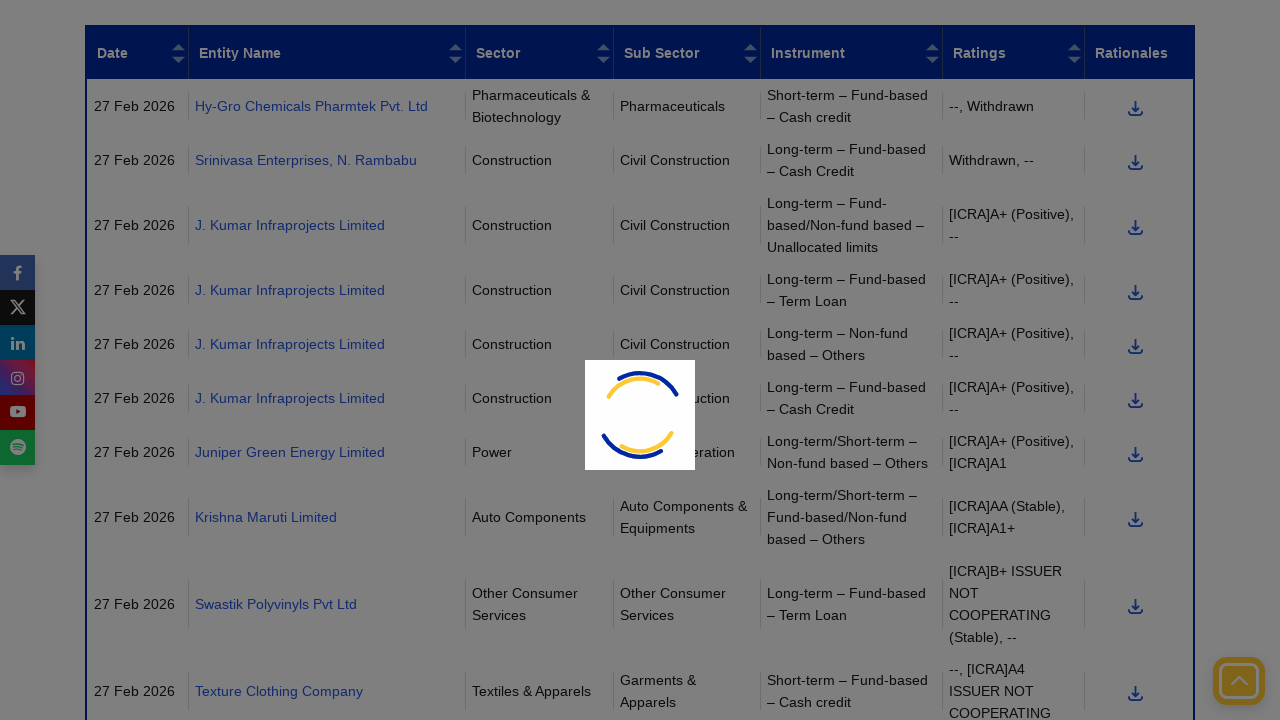

Waited for page content to fully render
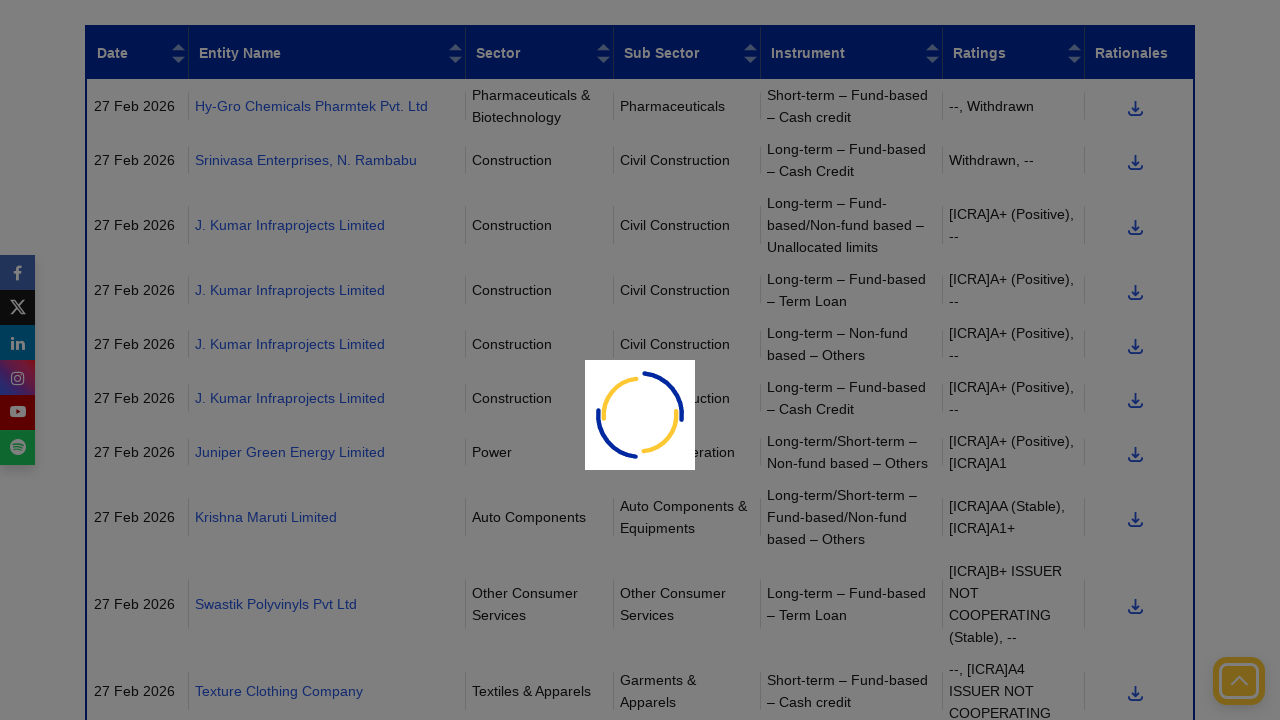

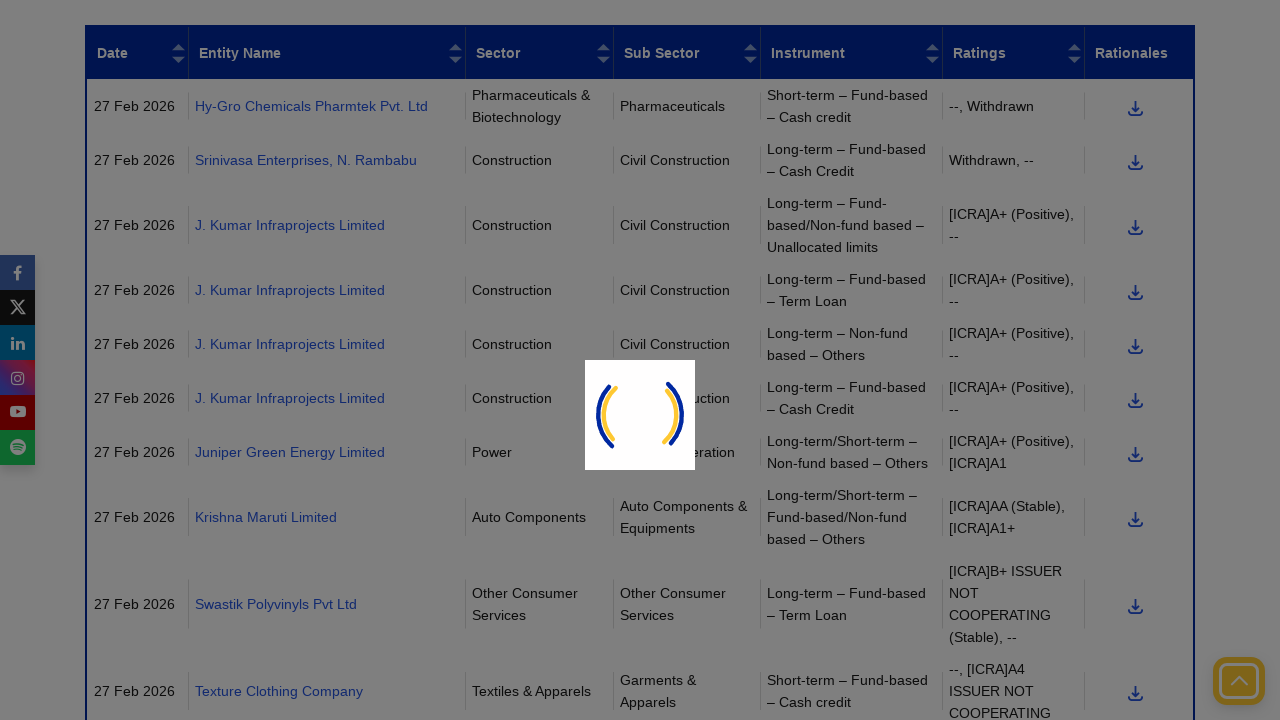